Tests a form submission by filling out personal information fields including first name, last name, middle name, work address, home address, personal email, corporate email, and phone number, then clicking submit.

Starting URL: https://grotechminds.com/x-path/

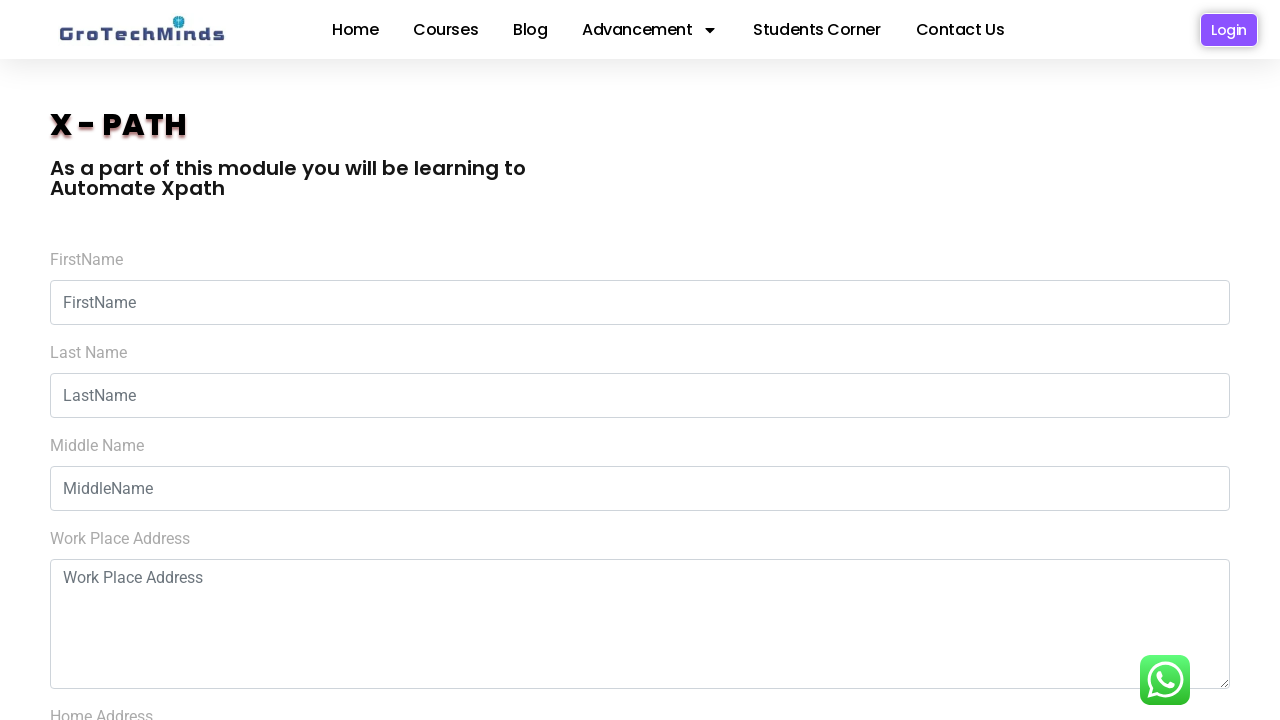

Filled first name field with 'Ekta' on input#FirstName
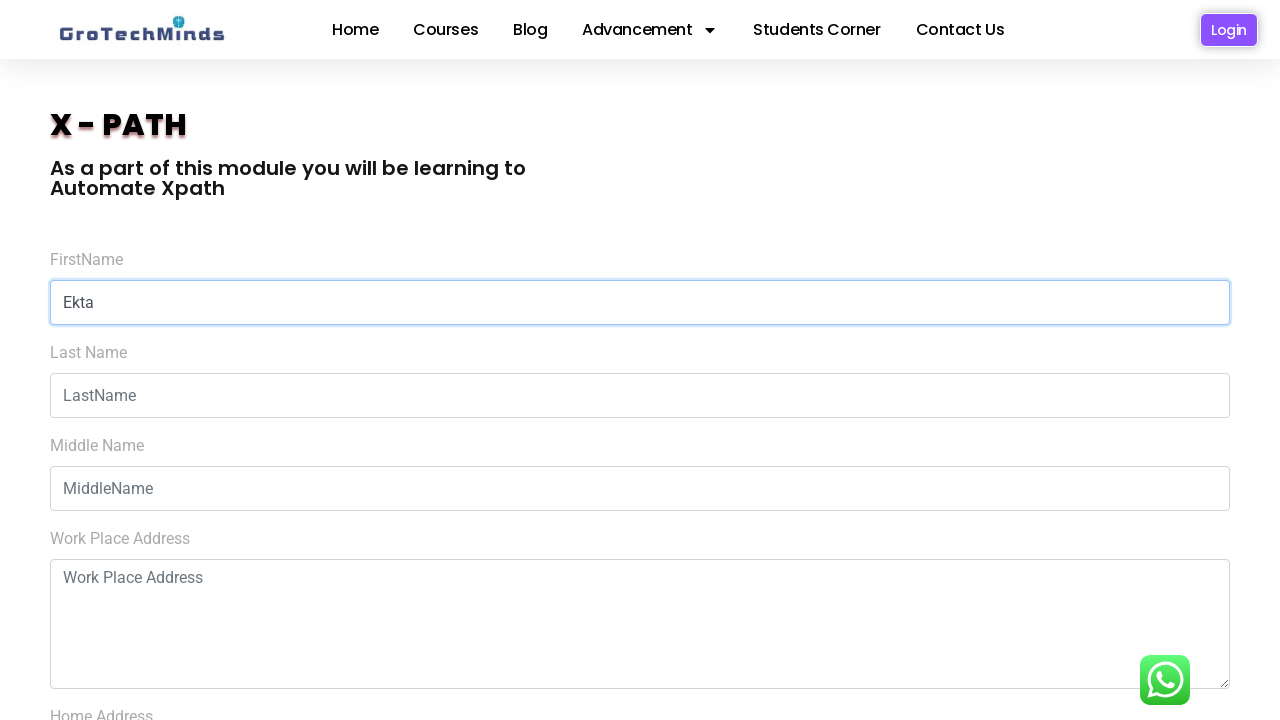

Clicked on first name field at (640, 302) on input#FirstName
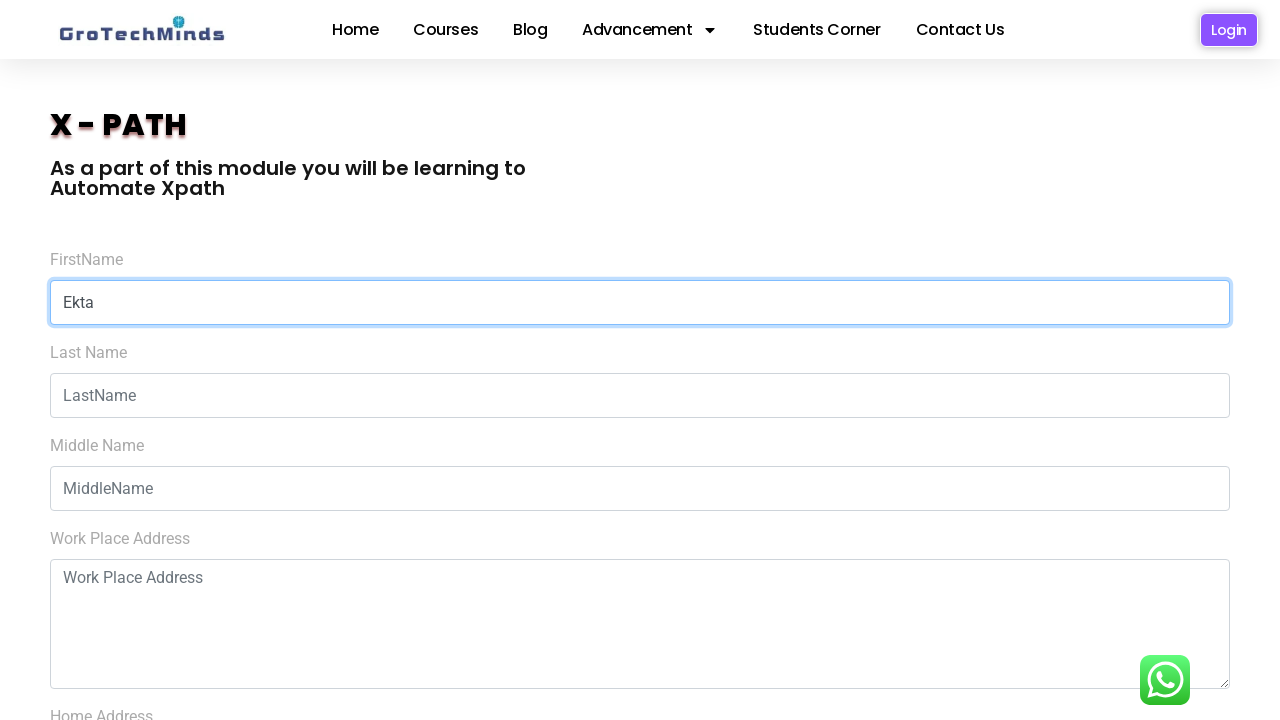

Filled last name field with 'Nigam' on input#LastName
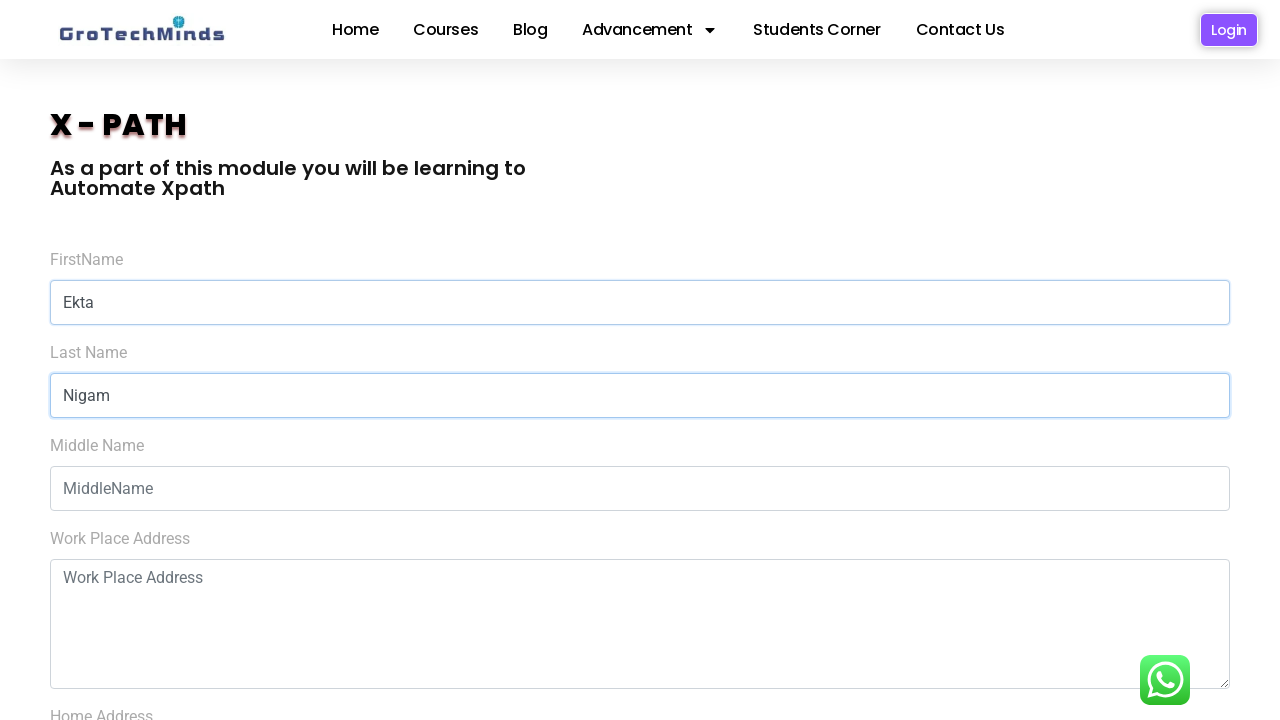

Clicked on last name field at (640, 396) on input#LastName
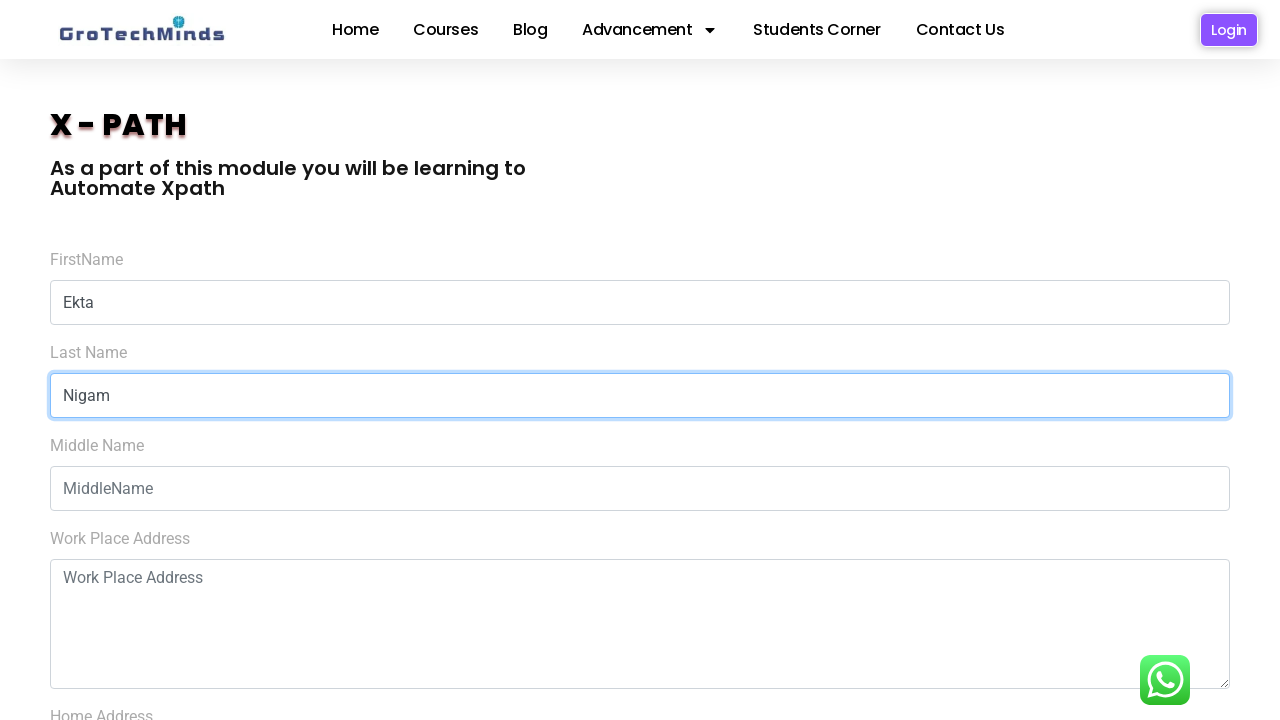

Filled middle name field with 'Abhishek' on input#MiddleName
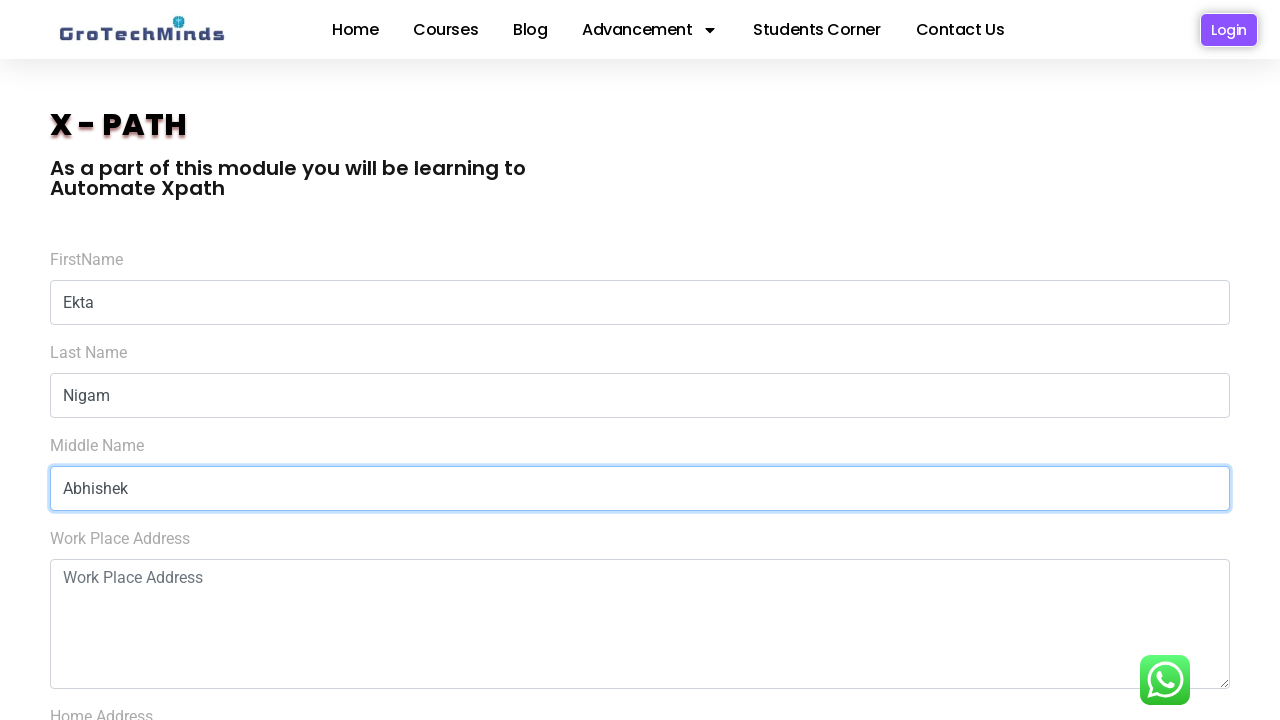

Clicked on middle name field at (640, 488) on input#MiddleName
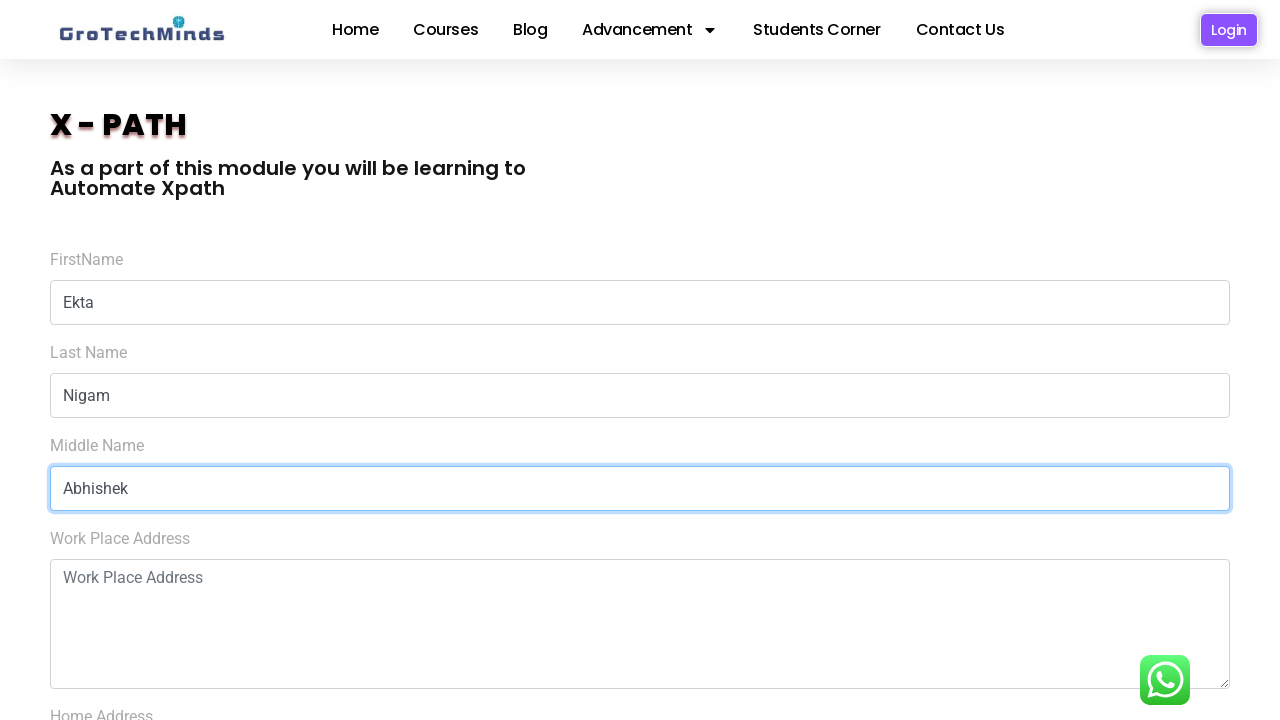

Filled work place address field with 'grotechminds banglore' on textarea#Work-Place-Address
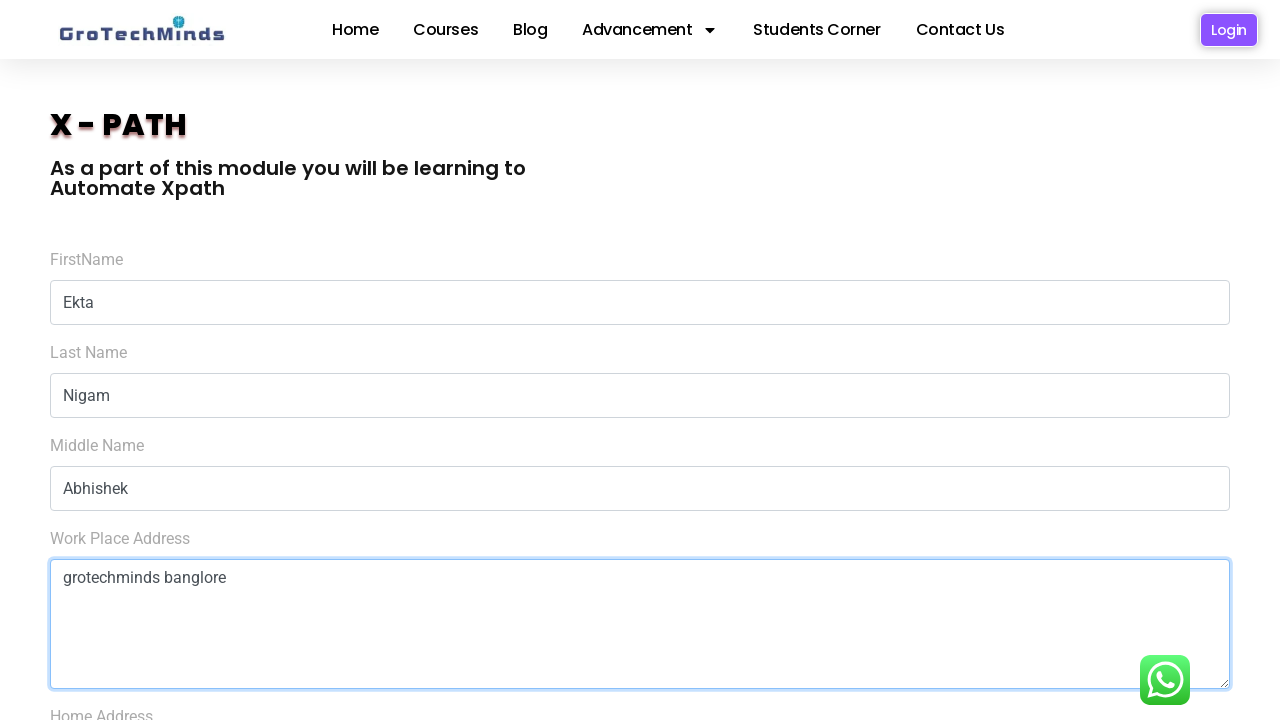

Clicked on work place address field at (640, 624) on textarea#Work-Place-Address
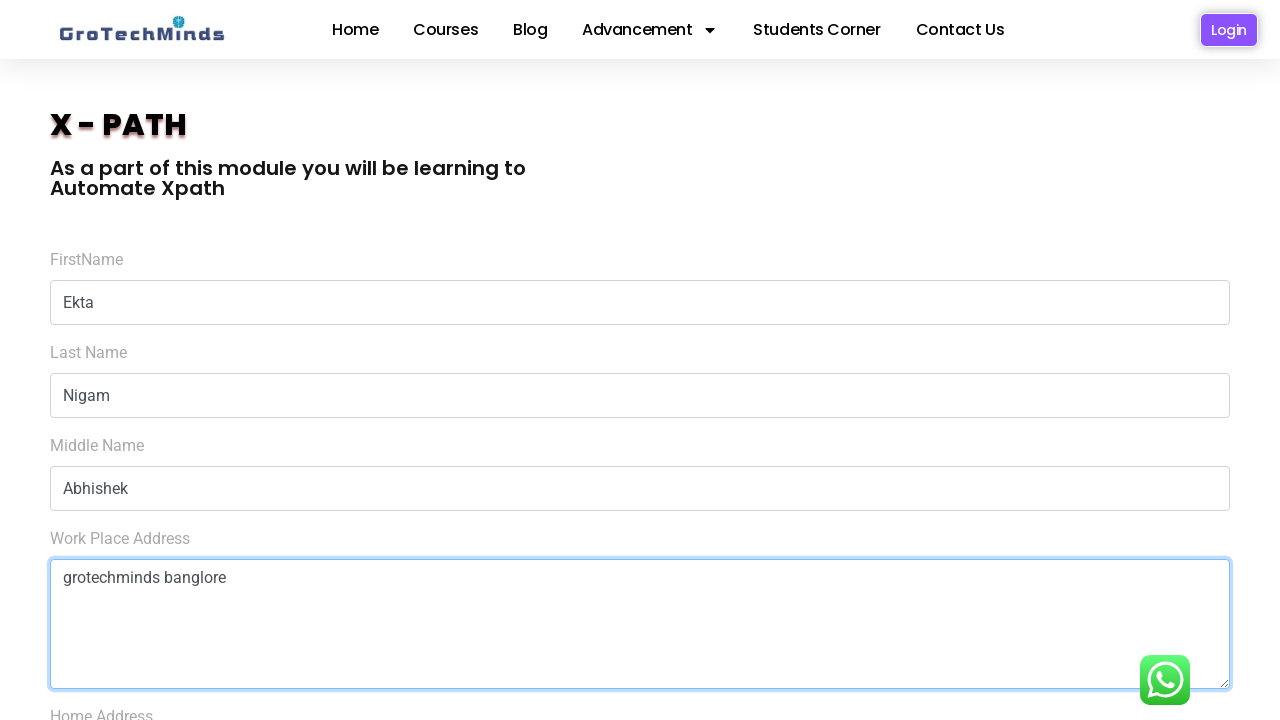

Filled home address field with 'F-202' on textarea#home-address
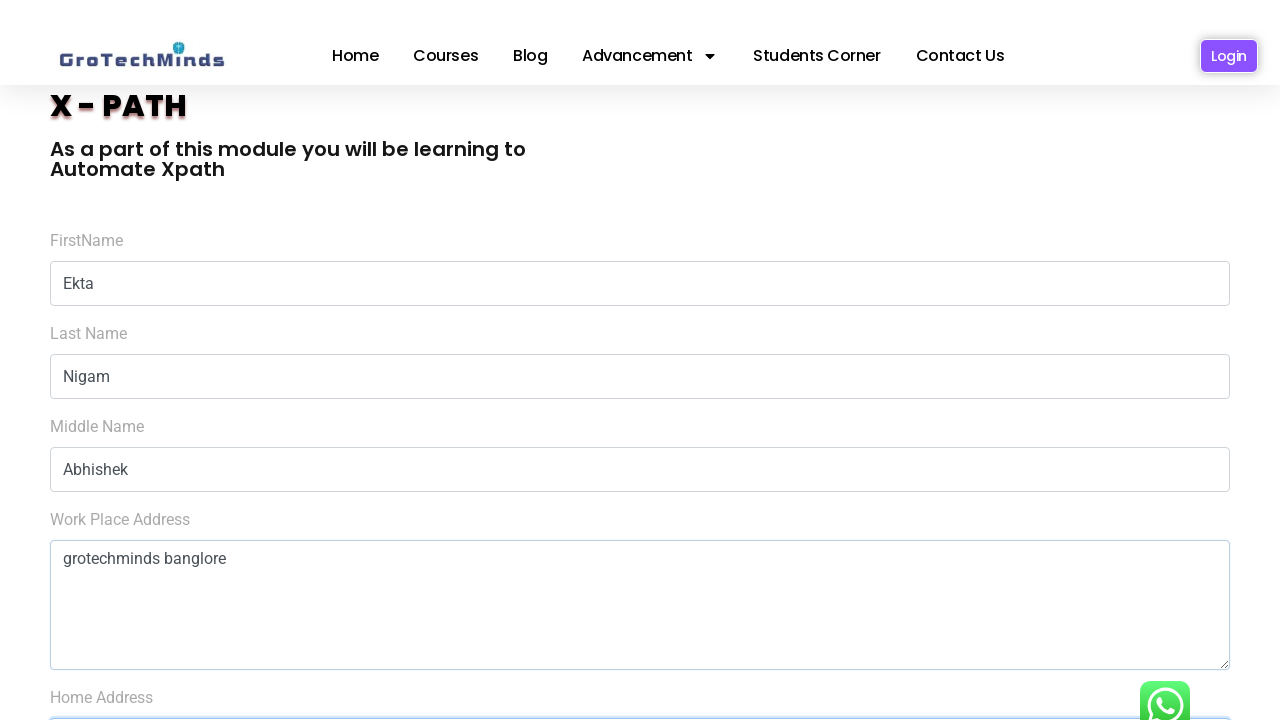

Clicked on home address field at (640, 656) on textarea#home-address
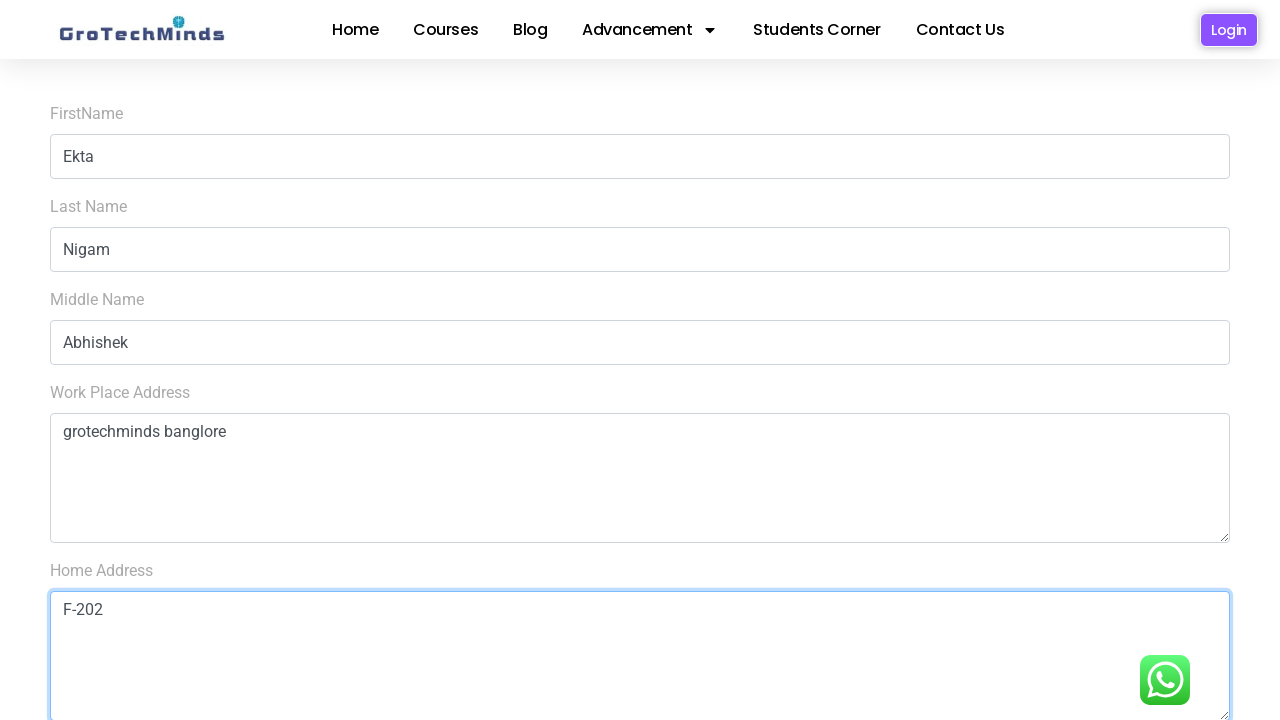

Filled personal email field with 'ektamurarka81@gmail.com' on input#Personal-Email
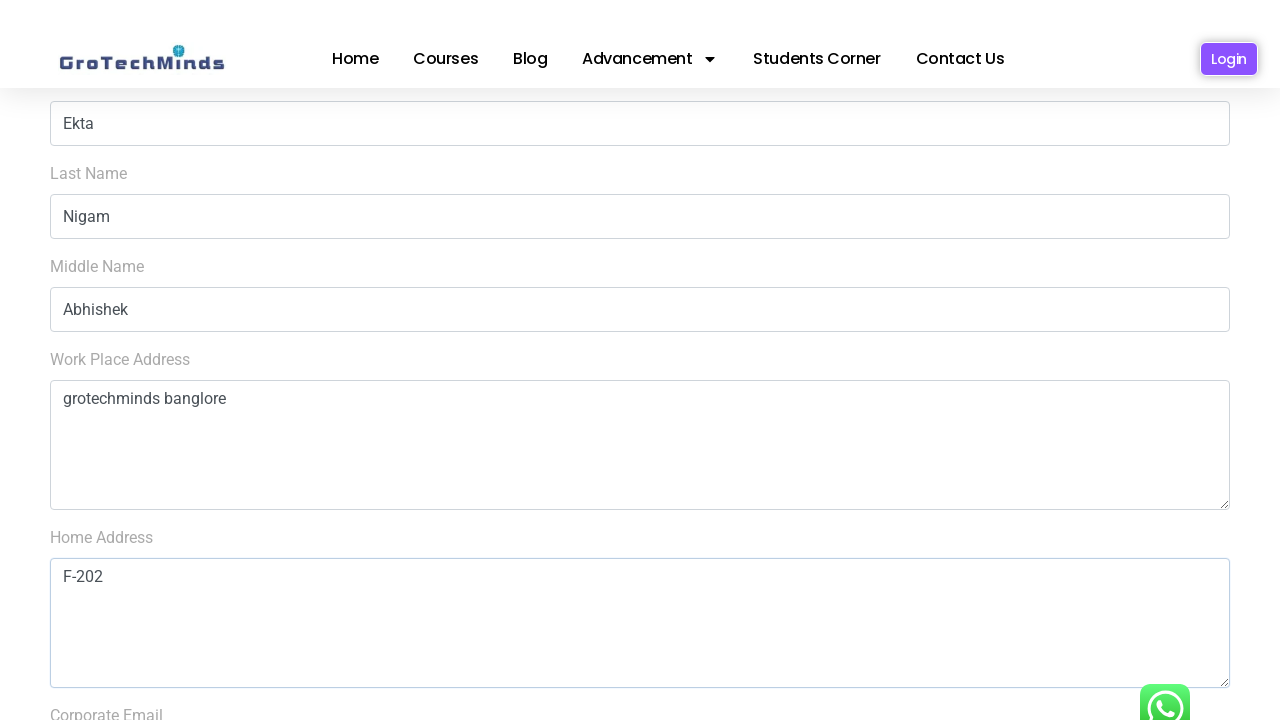

Clicked on personal email field at (640, 698) on input#Personal-Email
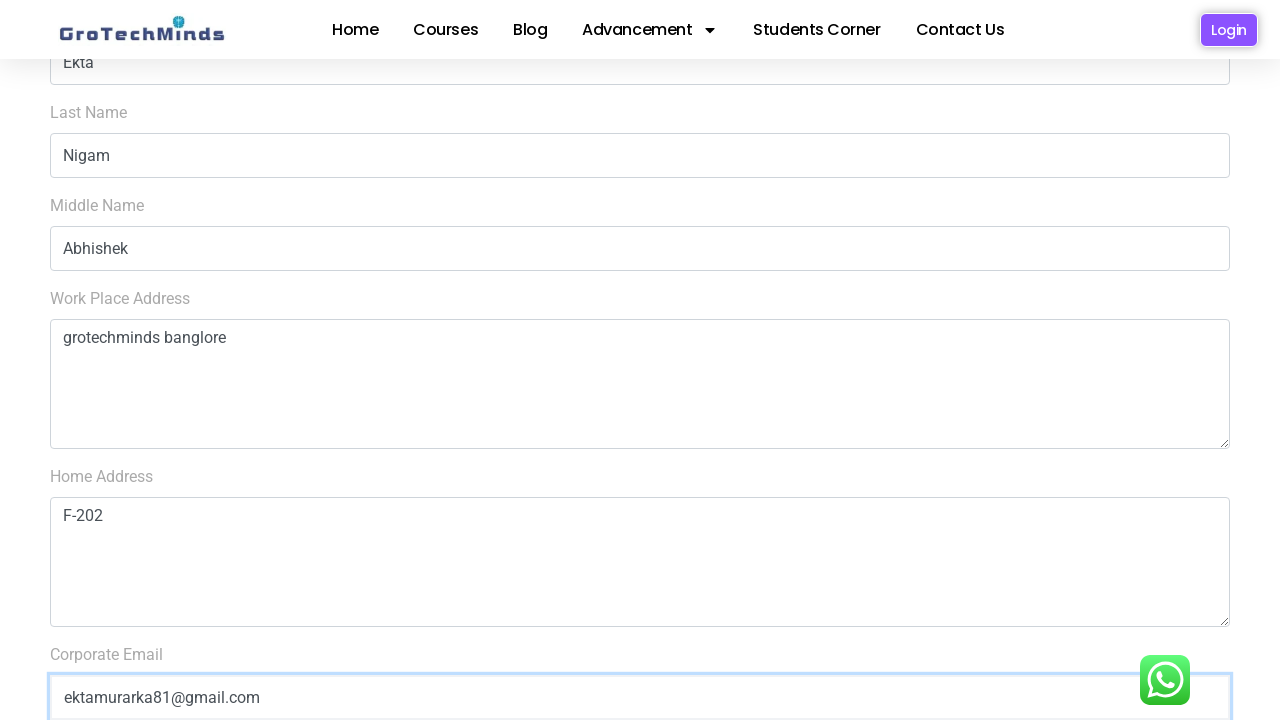

Filled corporate email field with 'ekta@grotechminds.com' on input#Corporate-email
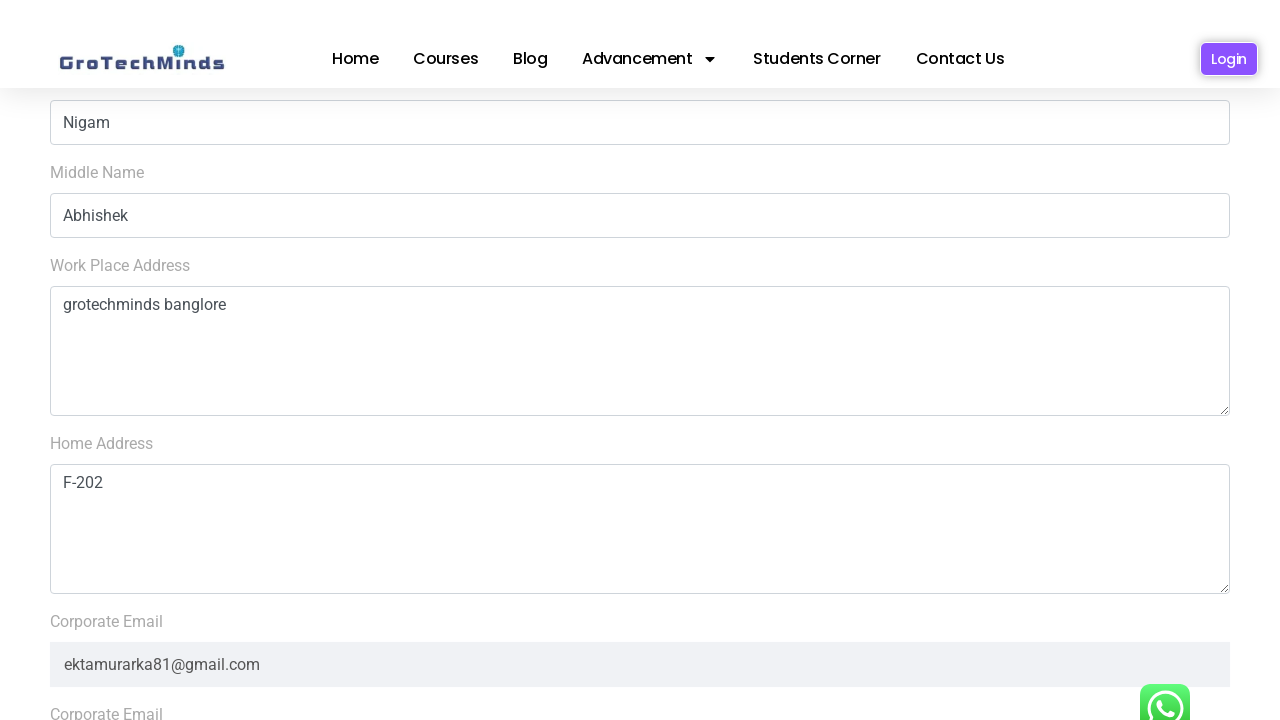

Clicked on corporate email field at (640, 698) on input#Corporate-email
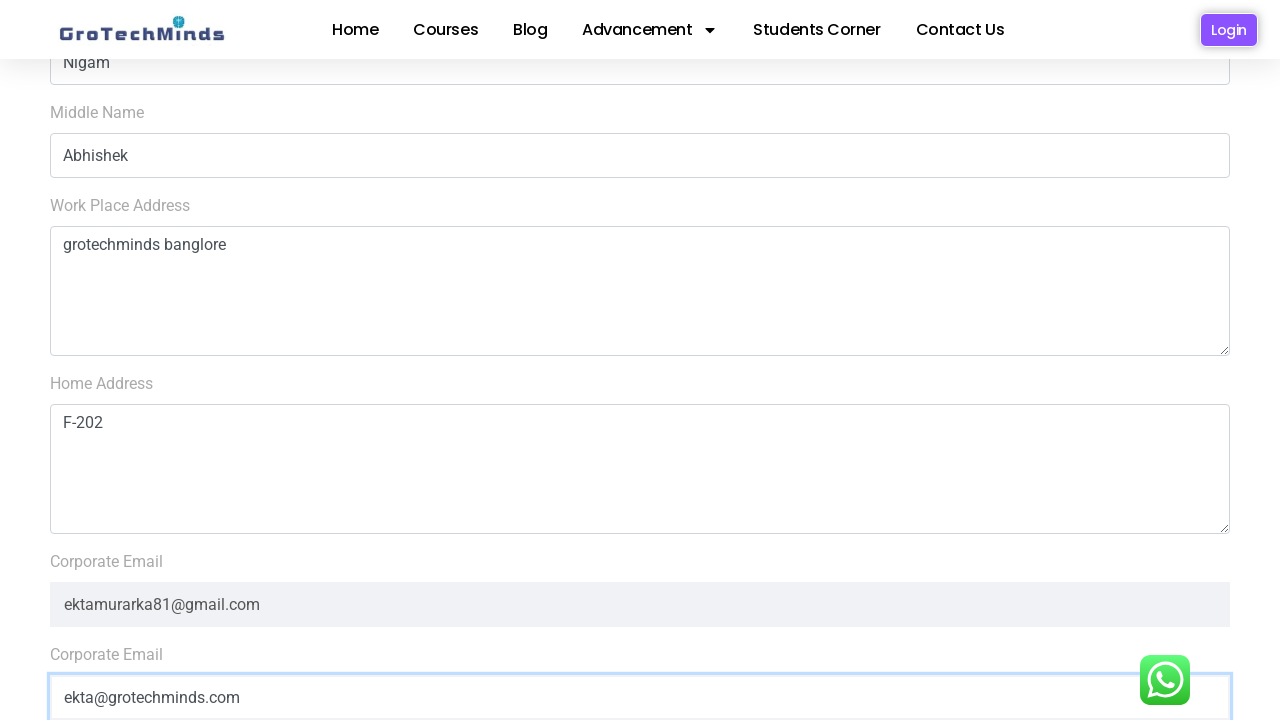

Filled phone number field with '9560044390' on input#tel
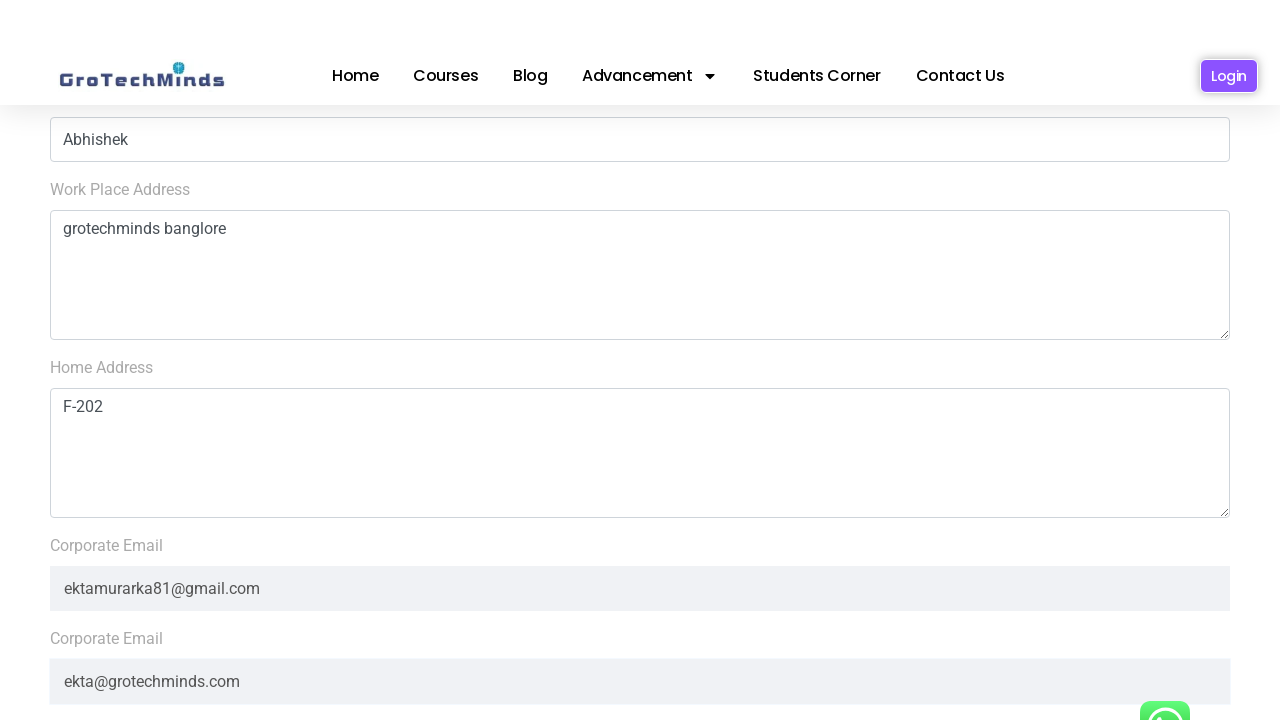

Clicked on phone number field at (640, 698) on input#tel
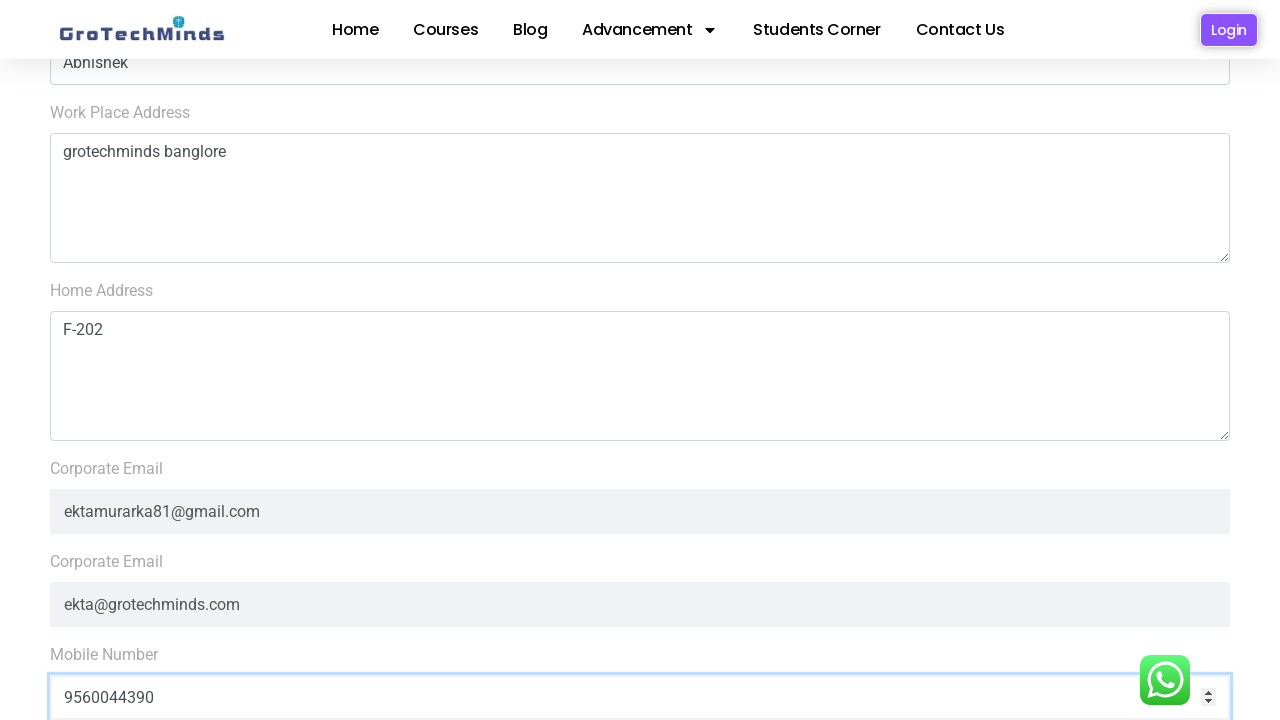

Clicked submit button to submit the form at (640, 360) on button.btn.btn-primary
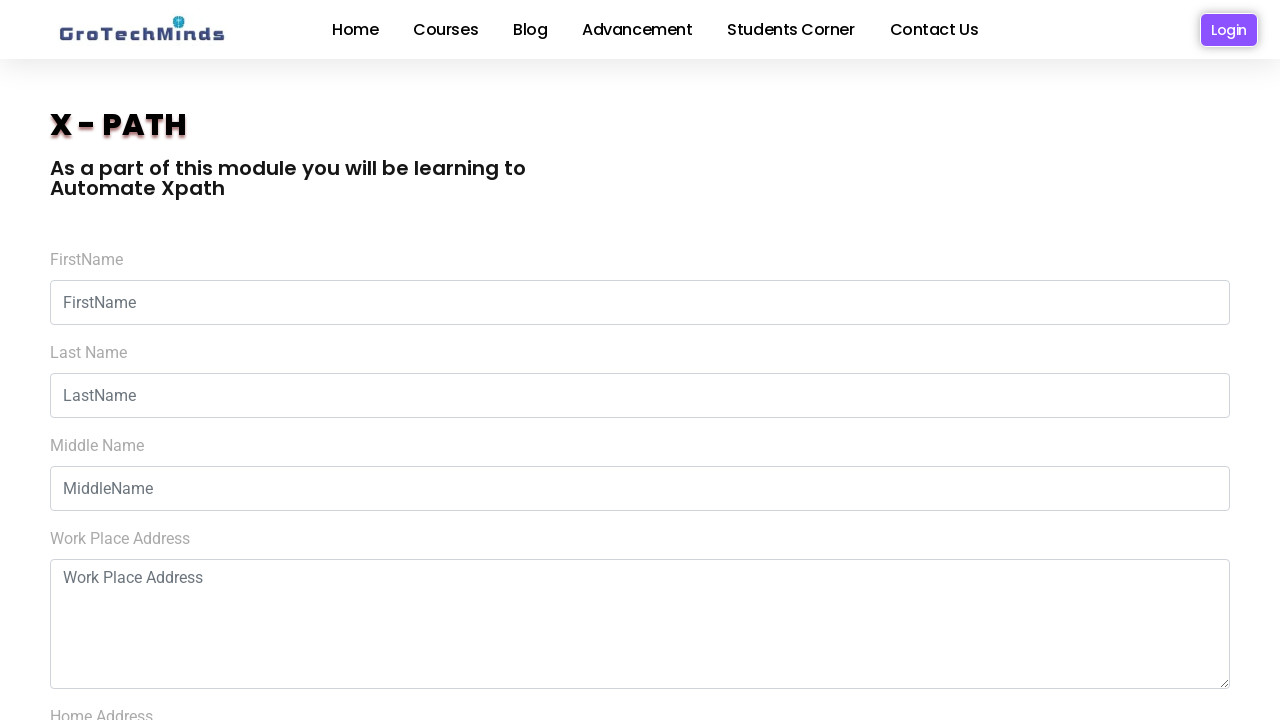

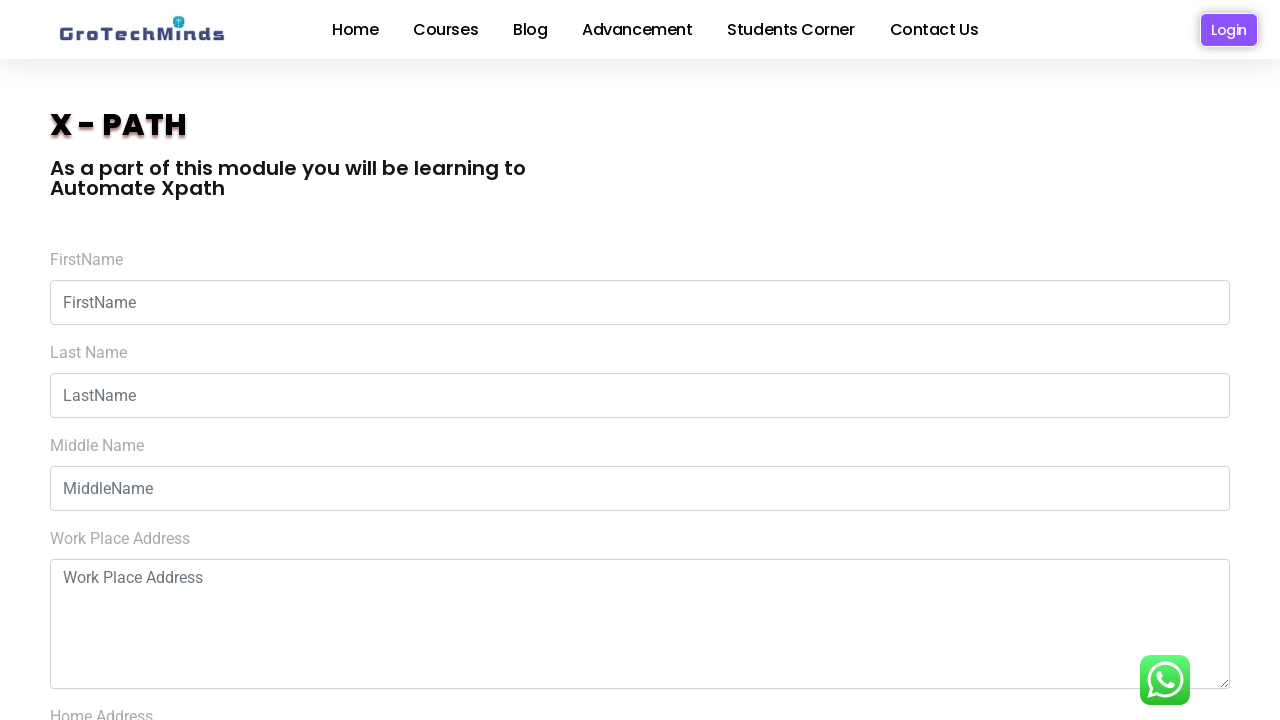